Tests text input fields by filling in username, email, current address, and permanent address fields, then submitting the form.

Starting URL: https://demoqa.com/text-box

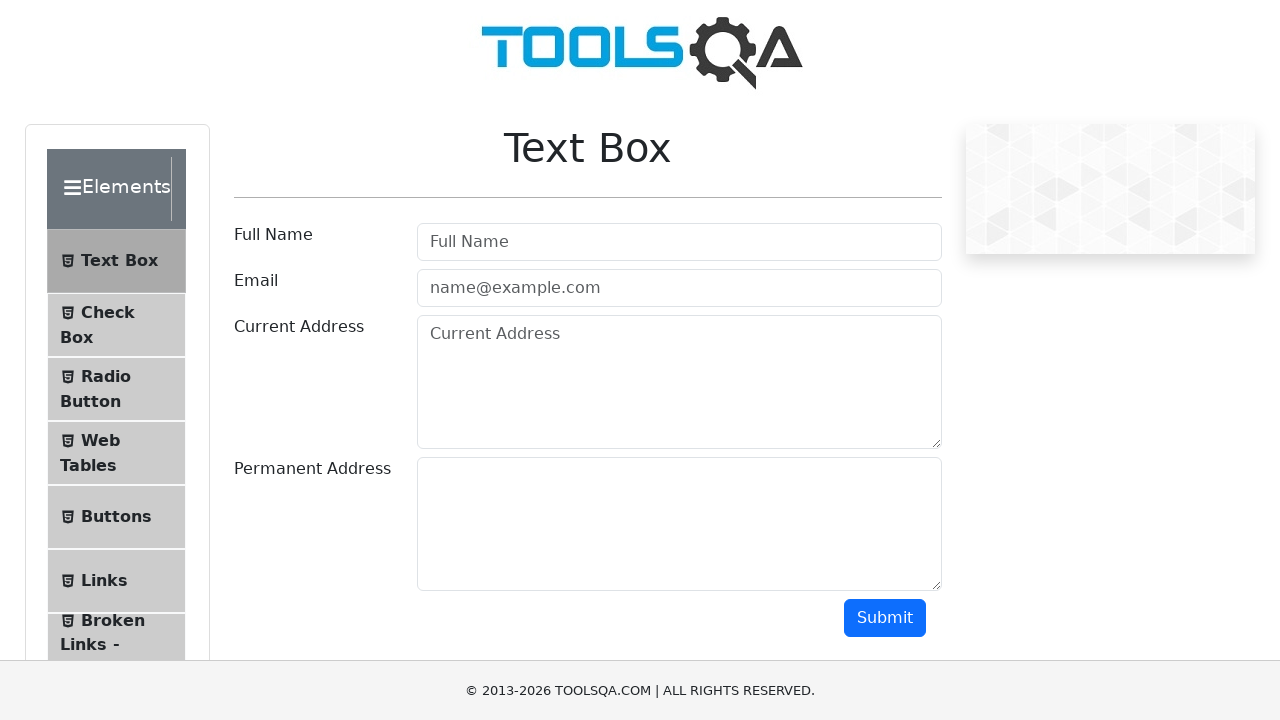

Filled username field with 'the rock' on #userName
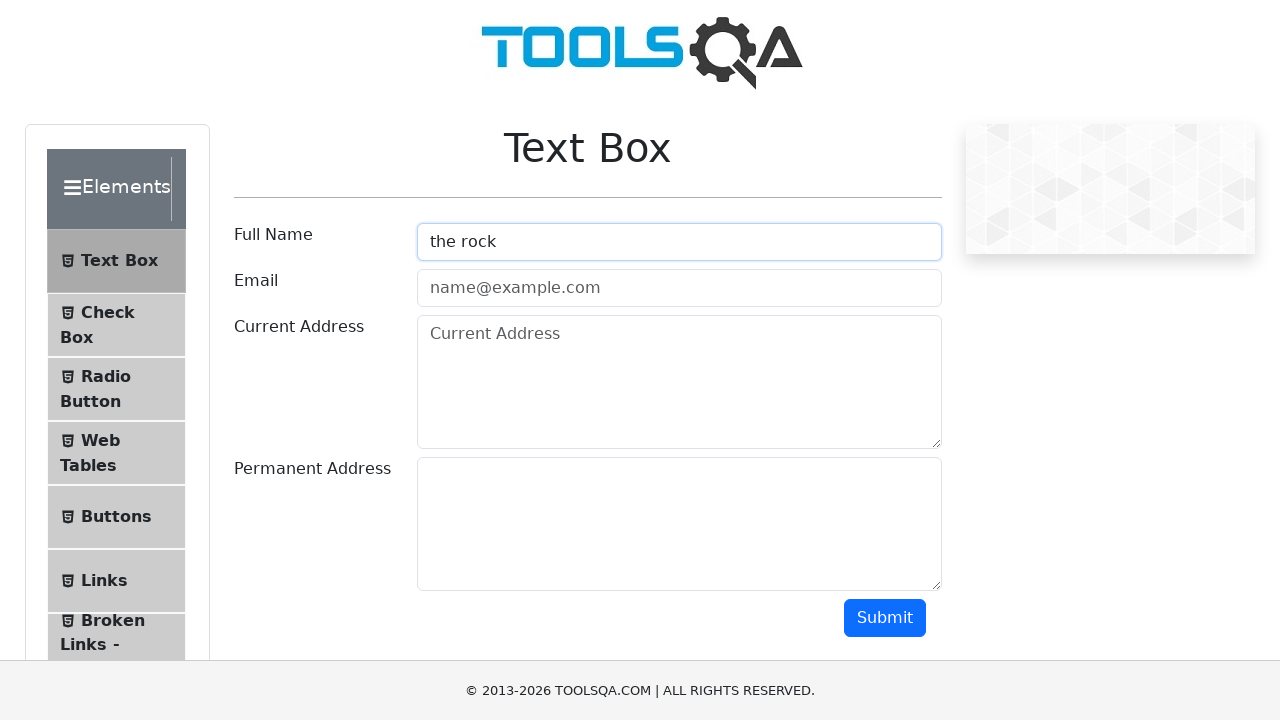

Filled email field with 'test@gmail.com' on #userEmail
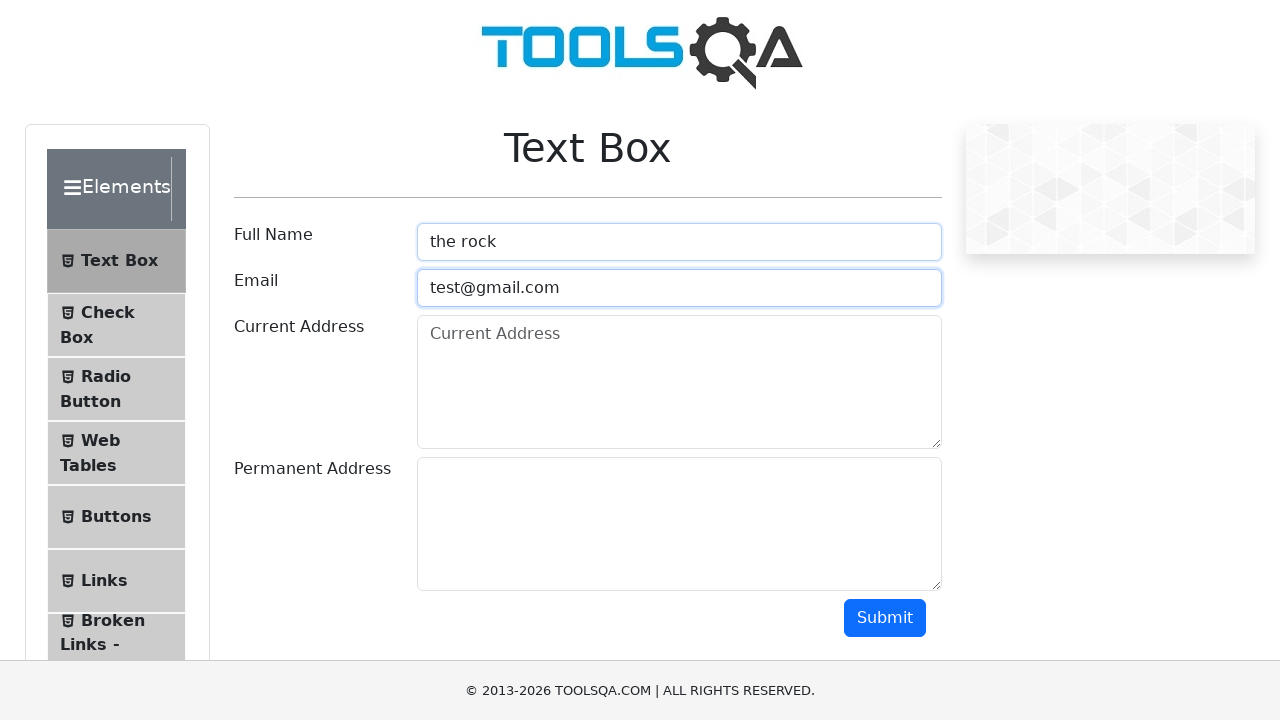

Filled current address field with 'brisbane australia' on #currentAddress
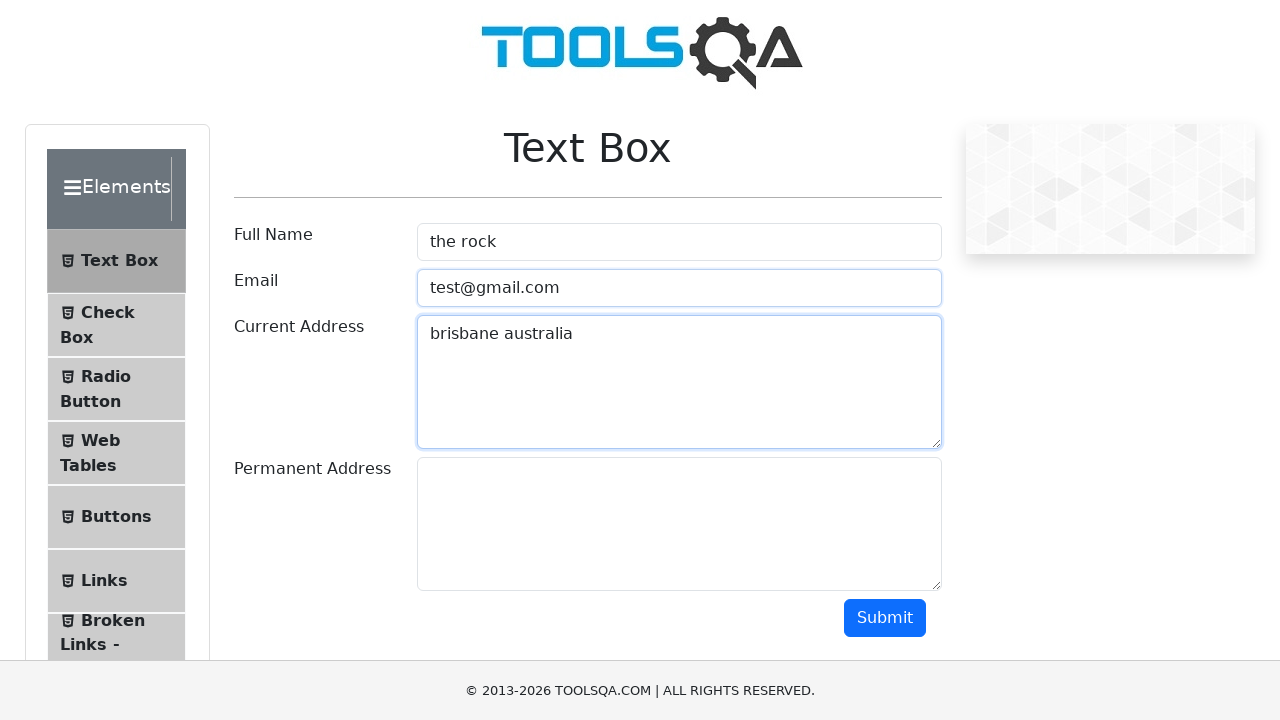

Filled permanent address field with 'BNE Australia' on #permanentAddress
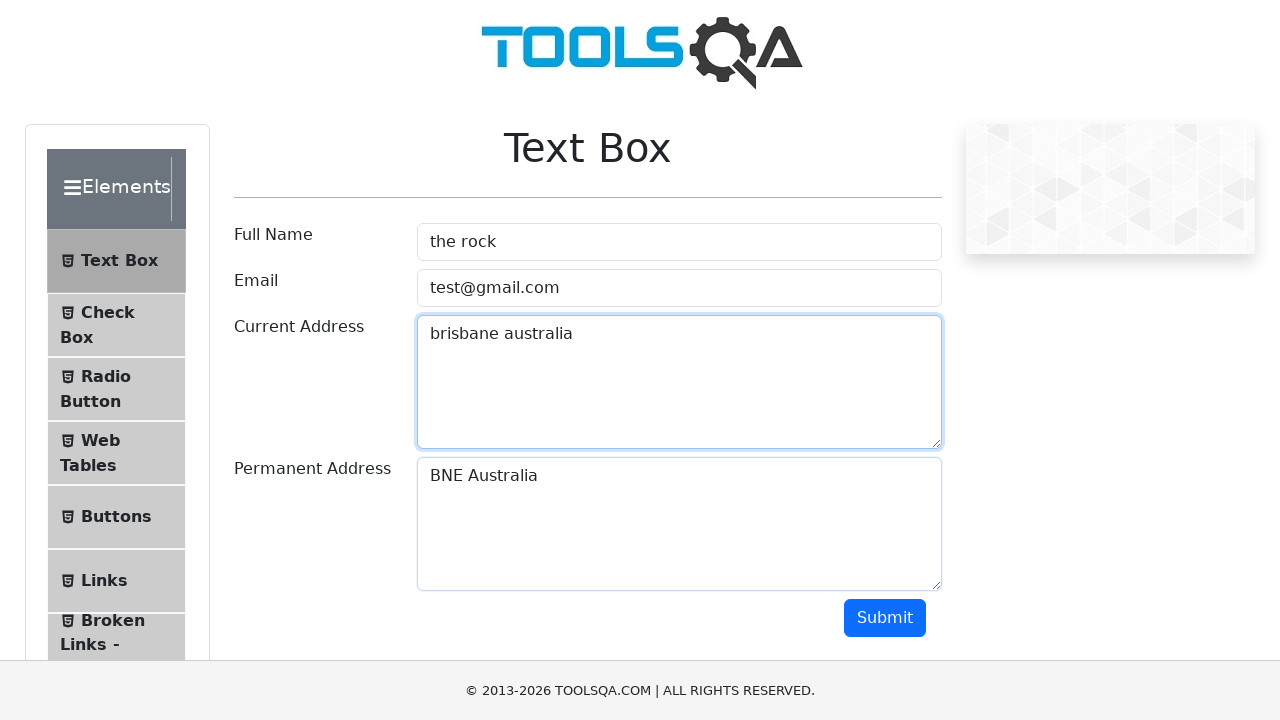

Clicked Submit button to submit the form at (885, 618) on #submit
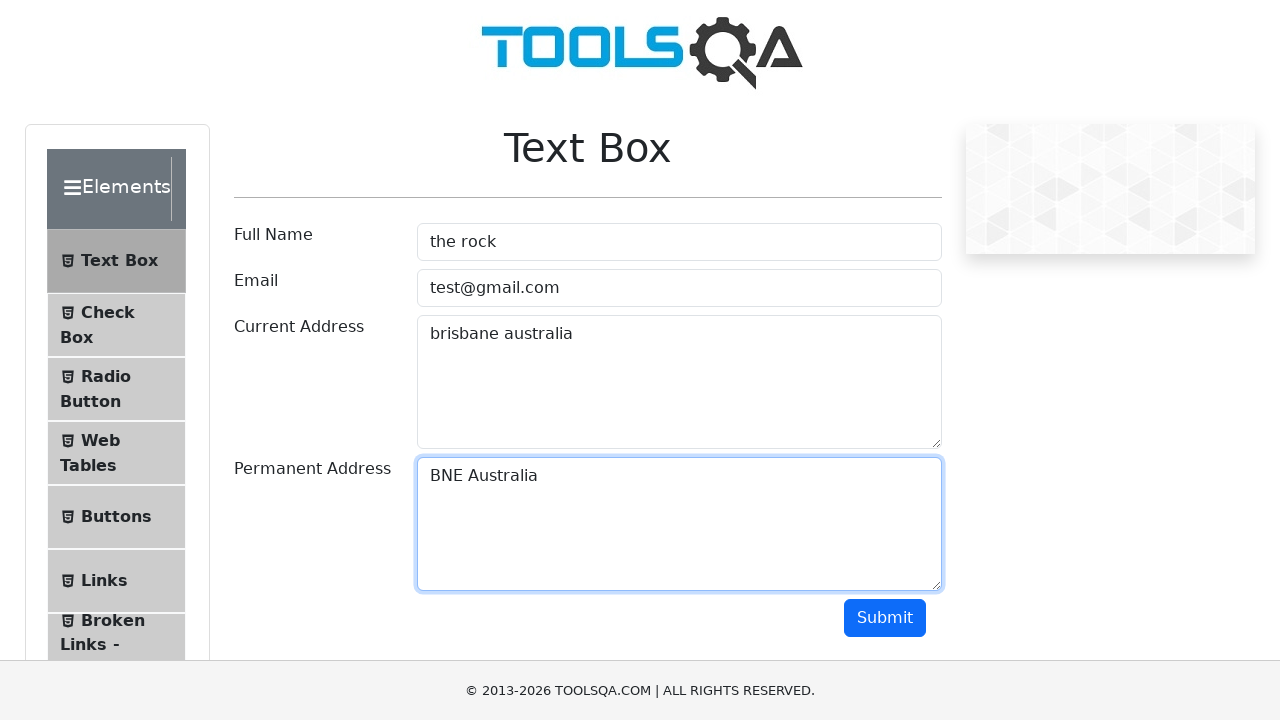

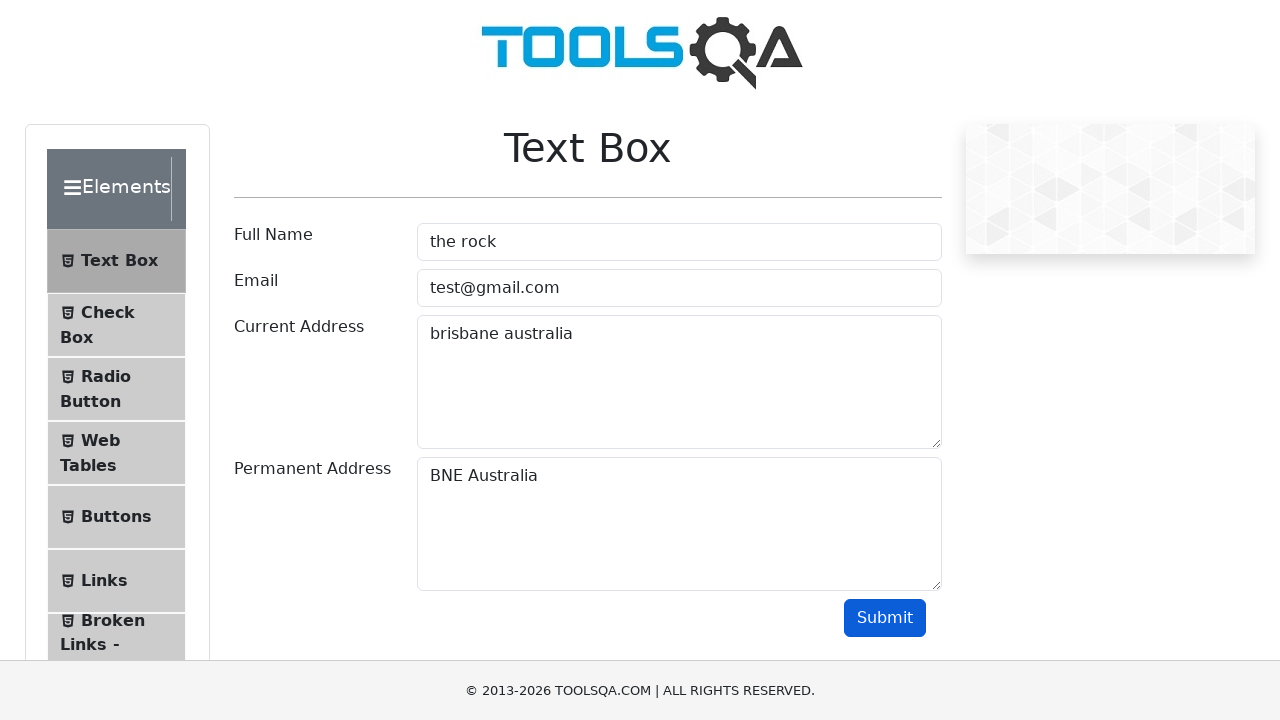